Tests a registration form by filling in email and phone number fields

Starting URL: https://demo.automationtesting.in/Register.html

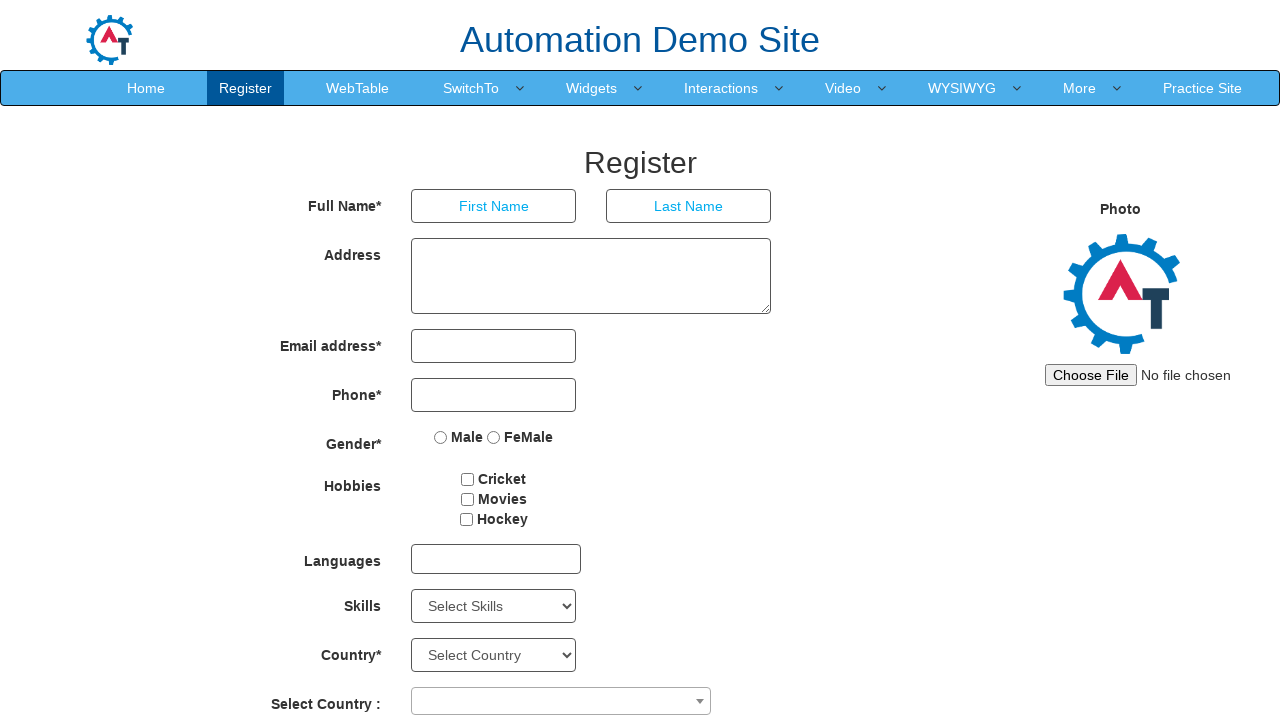

Filled email address field with 'testaccount@example.com' on input[ng-model='EmailAdress']
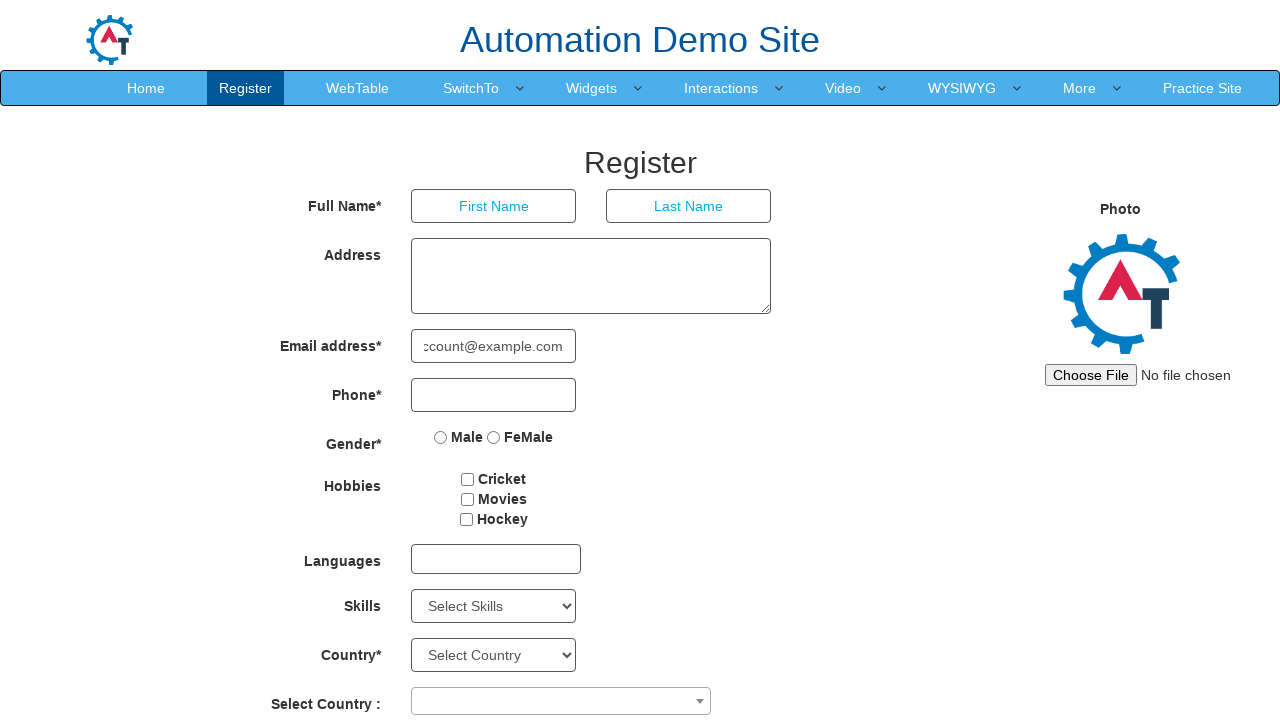

Filled phone number field with '9876543210' on input[ng-model='Phone']
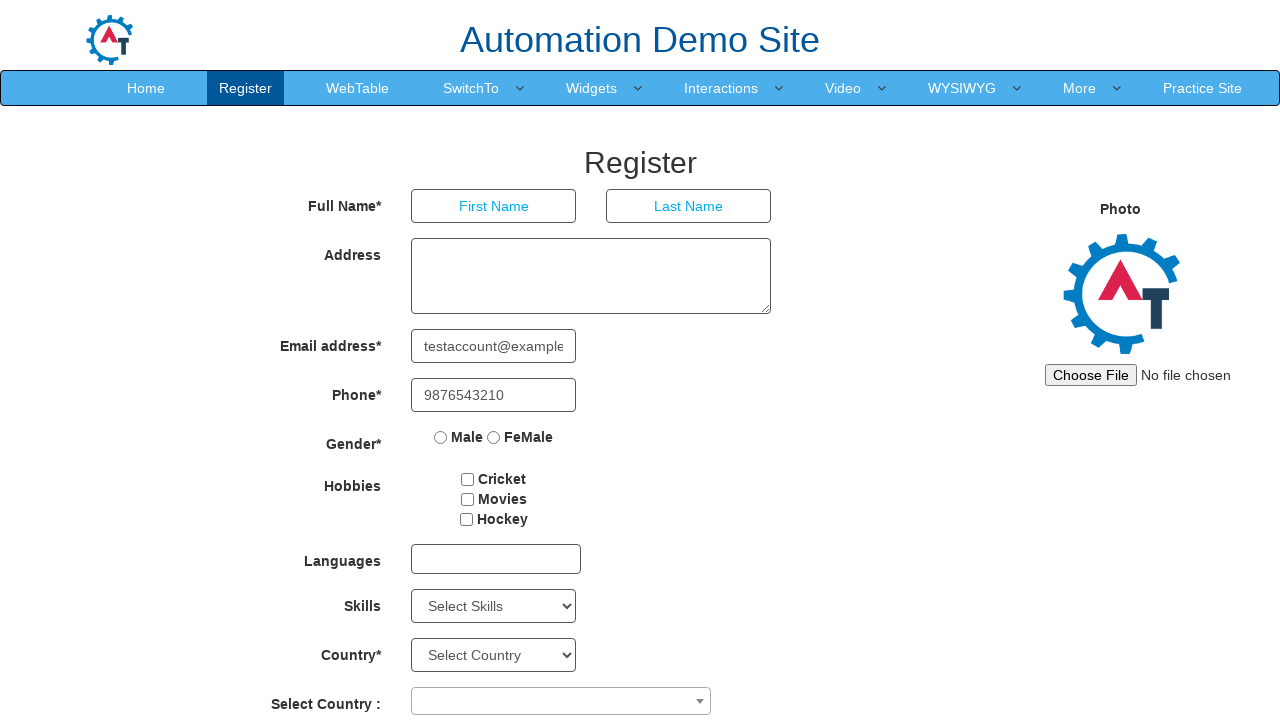

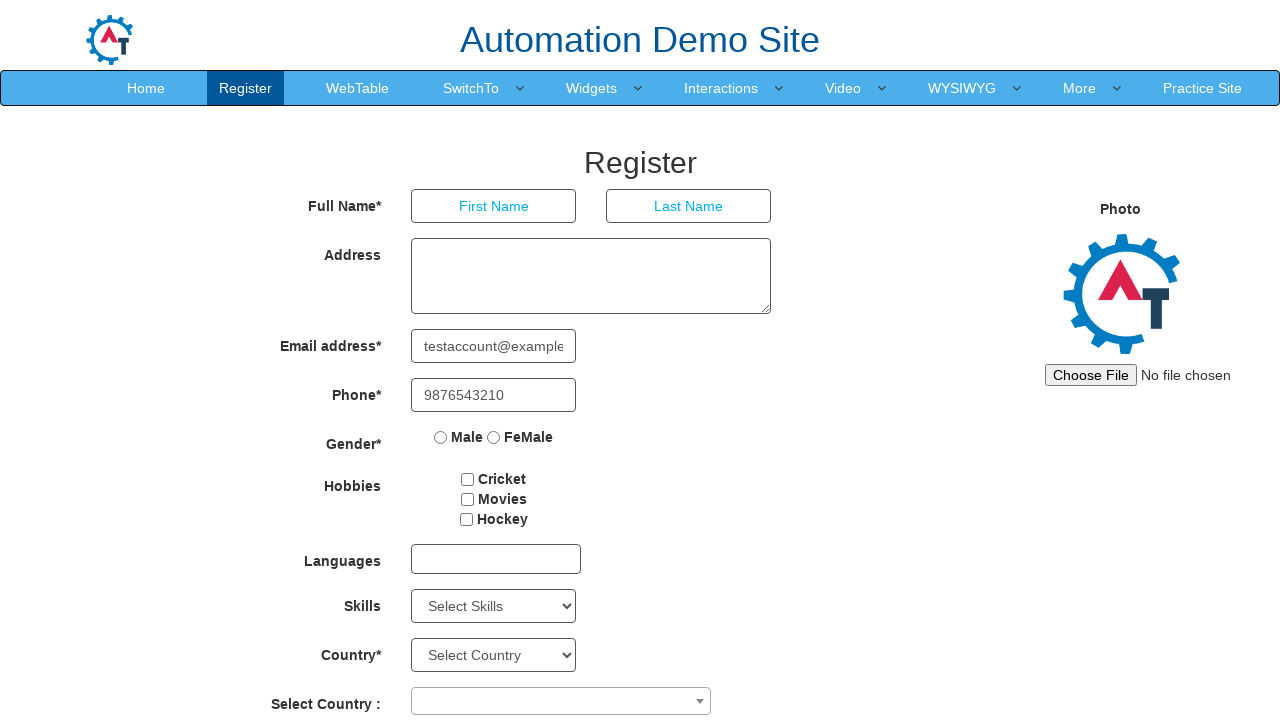